Tests JavaScript confirm alert handling by clicking a button to trigger the alert, retrieving the alert text, and accepting it.

Starting URL: https://the-internet.herokuapp.com/javascript_alerts

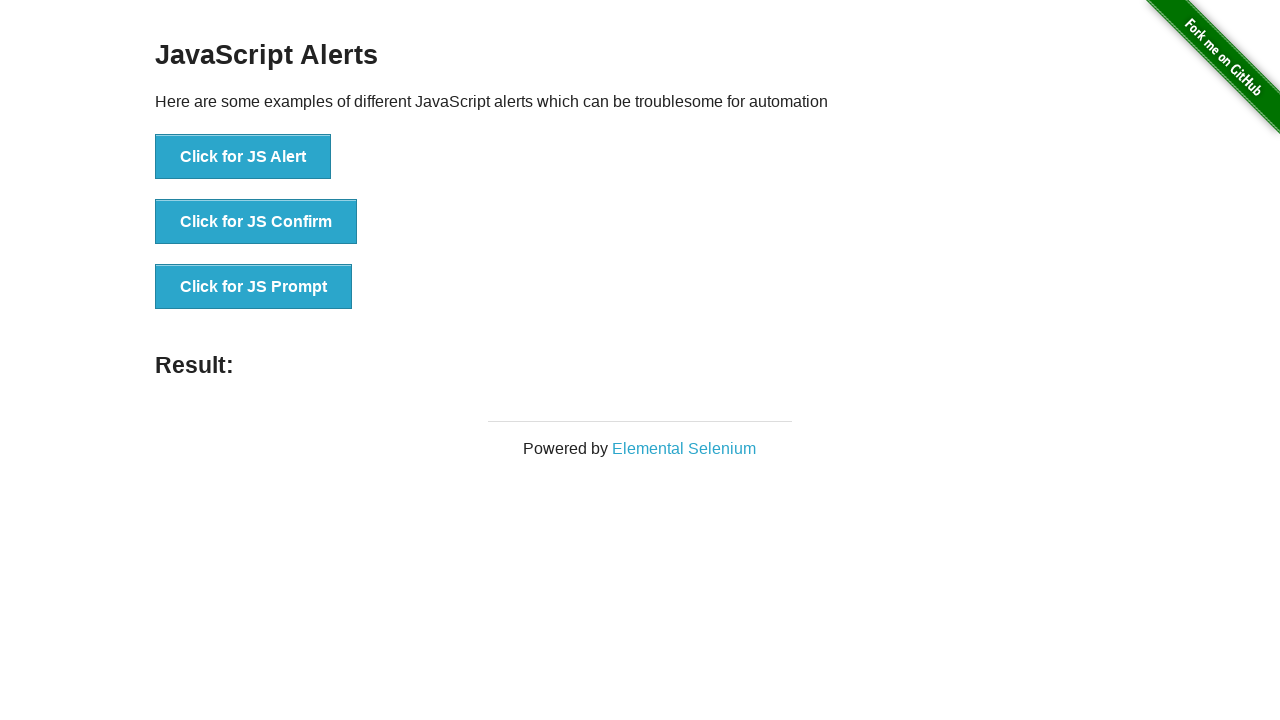

Clicked 'Click for JS Confirm' button to trigger JavaScript confirm alert at (256, 222) on xpath=//button[.='Click for JS Confirm']
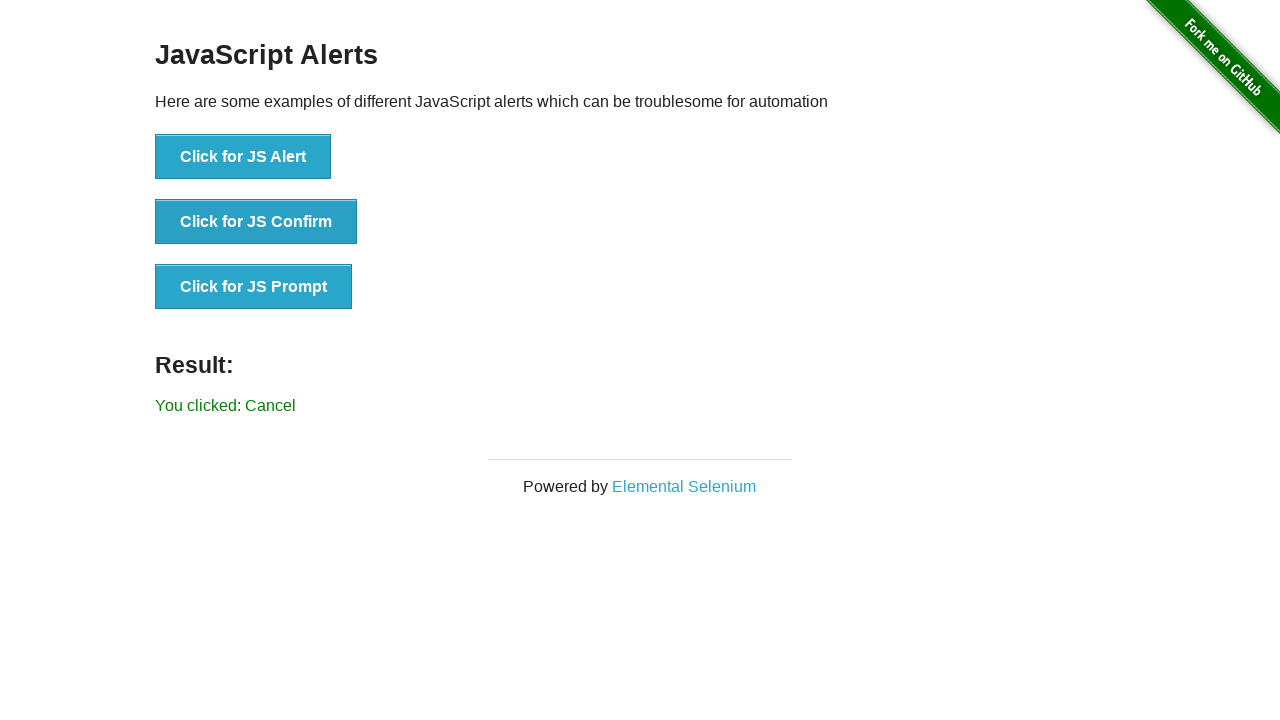

Set up dialog handler to accept confirm alerts
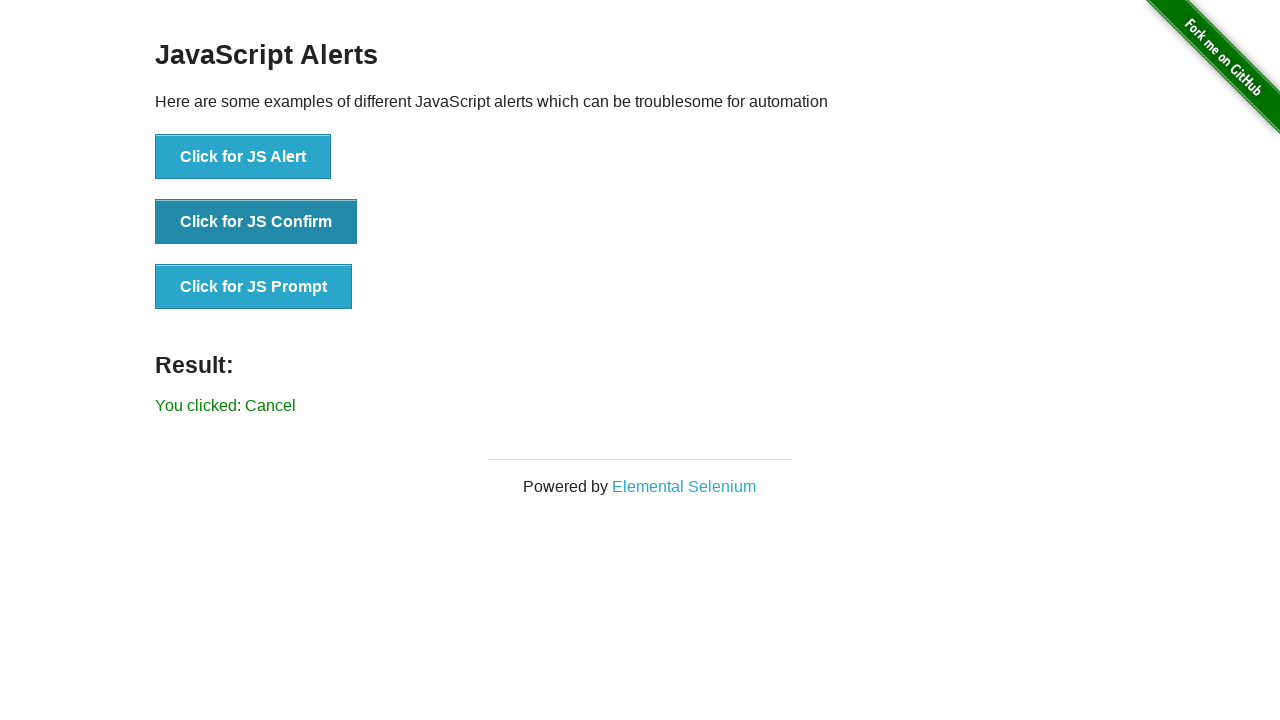

Clicked 'Click for JS Confirm' button again and accepted the confirm dialog at (256, 222) on xpath=//button[.='Click for JS Confirm']
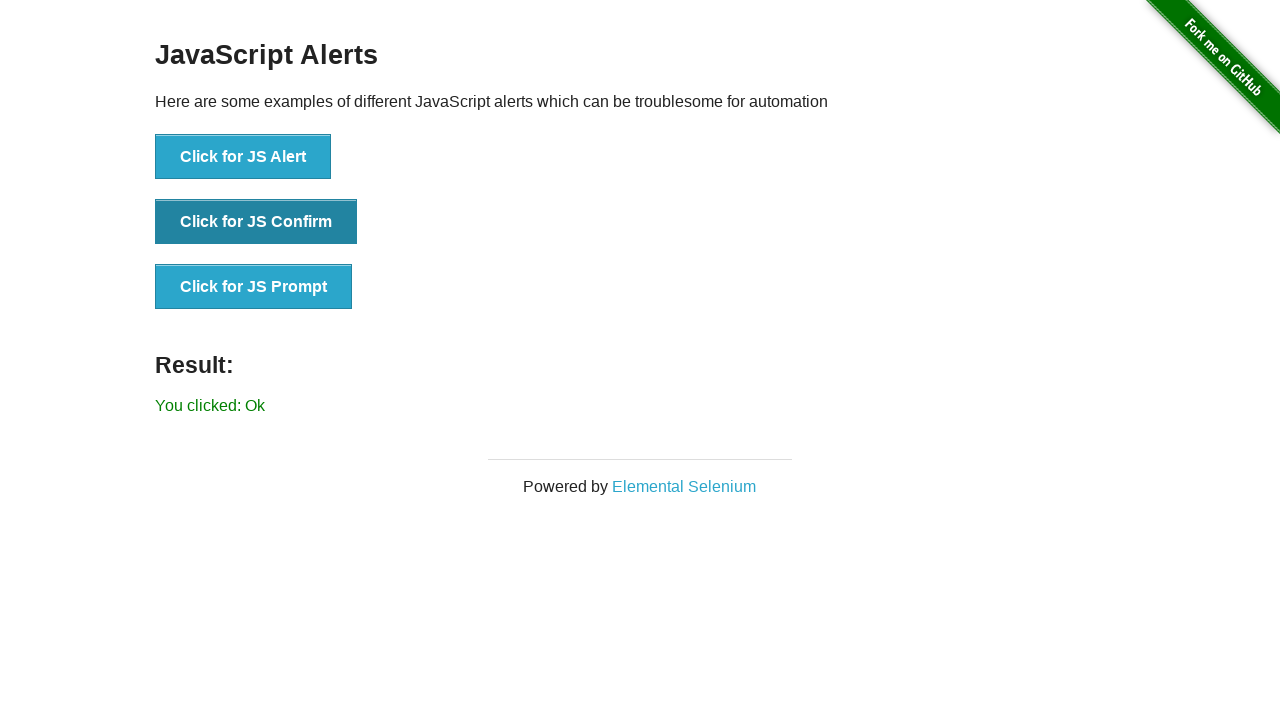

Waited for result element to display confirmation acceptance
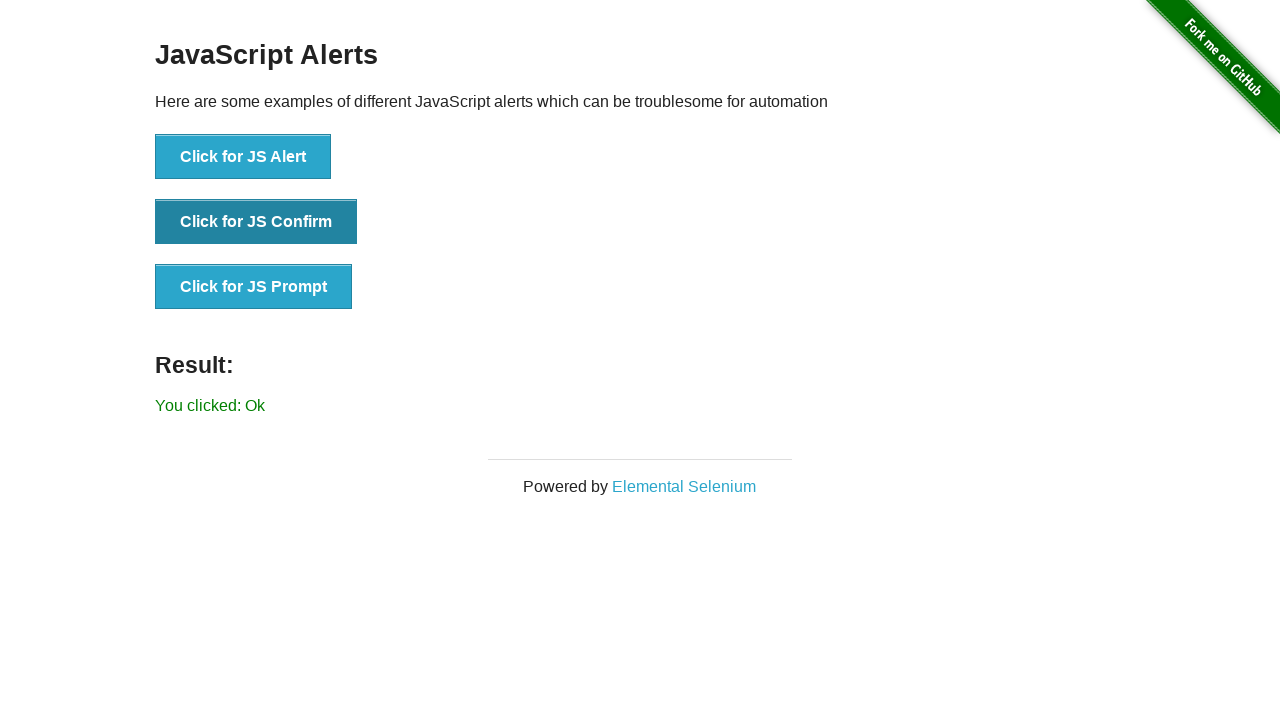

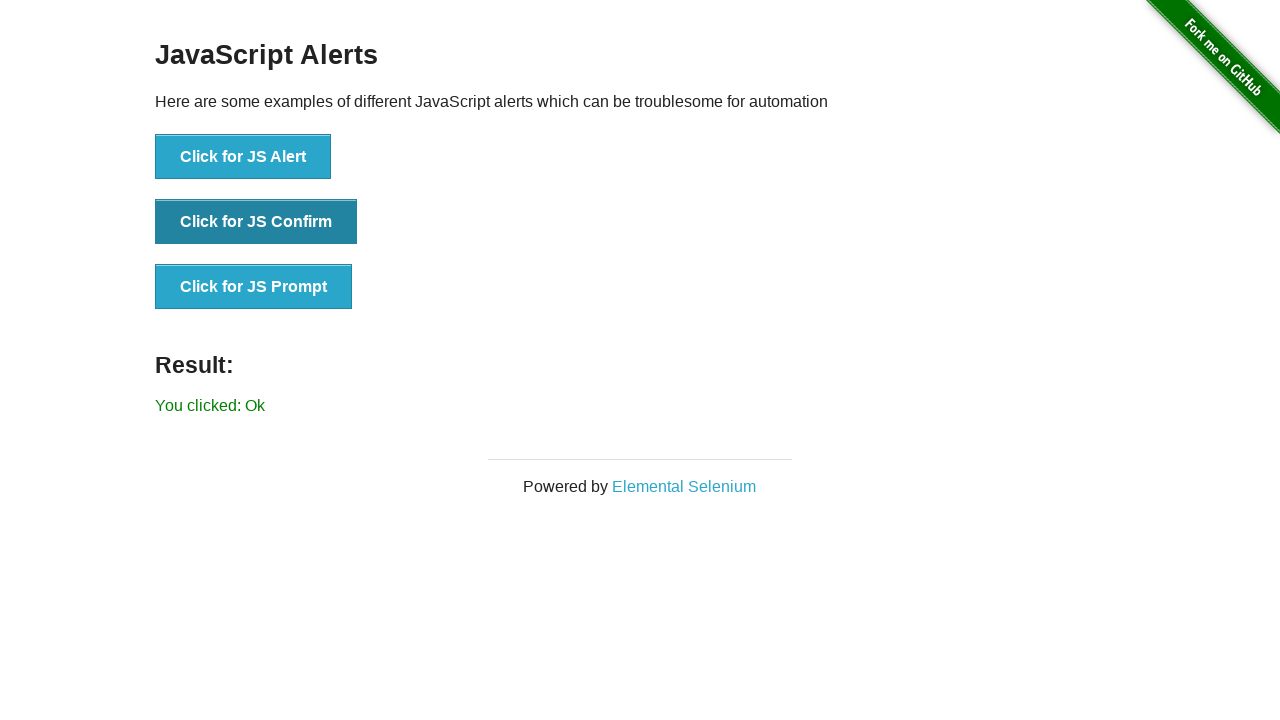